Tests registration form by filling in required fields (first name, last name, email) and submitting the form

Starting URL: http://suninjuly.github.io/registration1.html

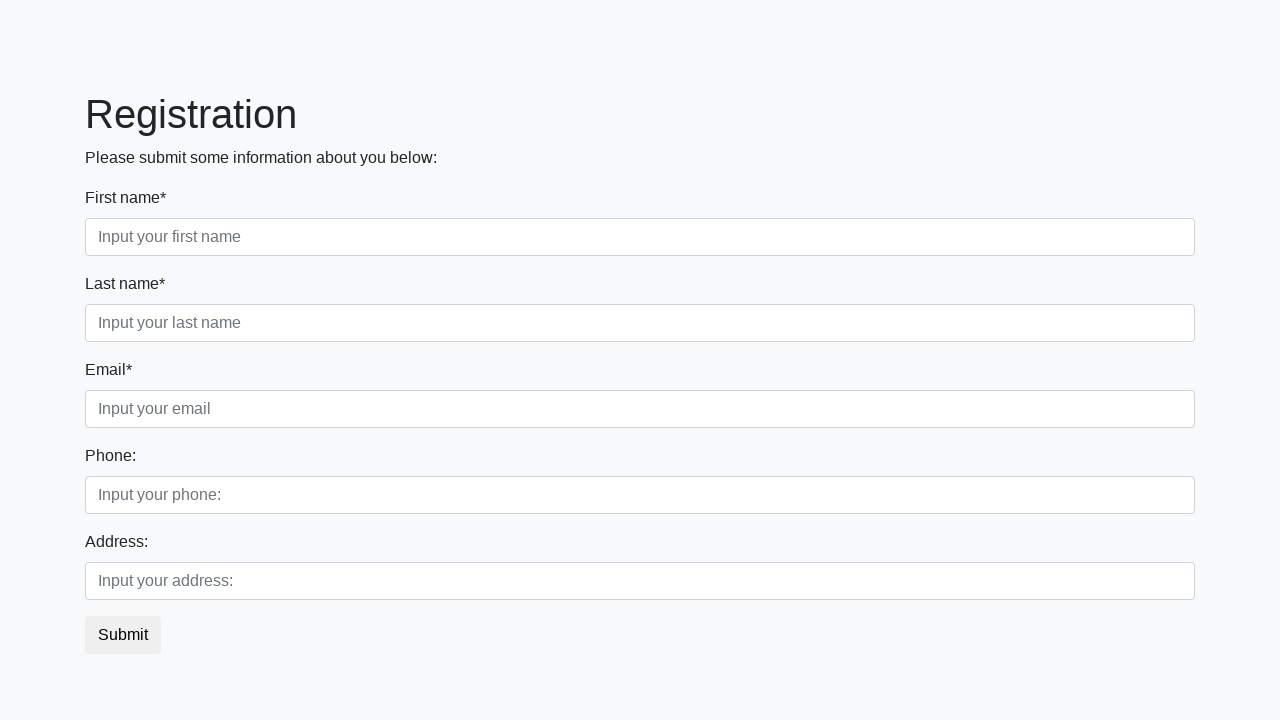

Filled first name field with 'Ivan' on .first_block .first
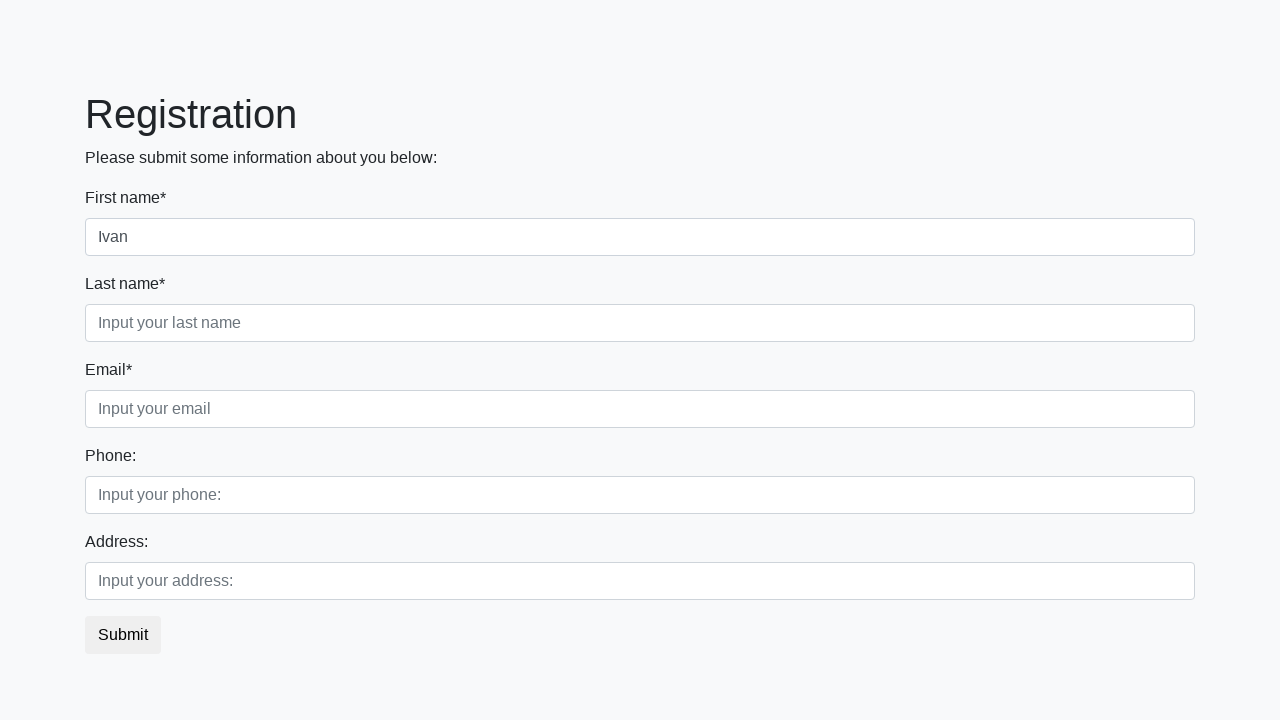

Filled last name field with 'Petrov' on .first_block .second
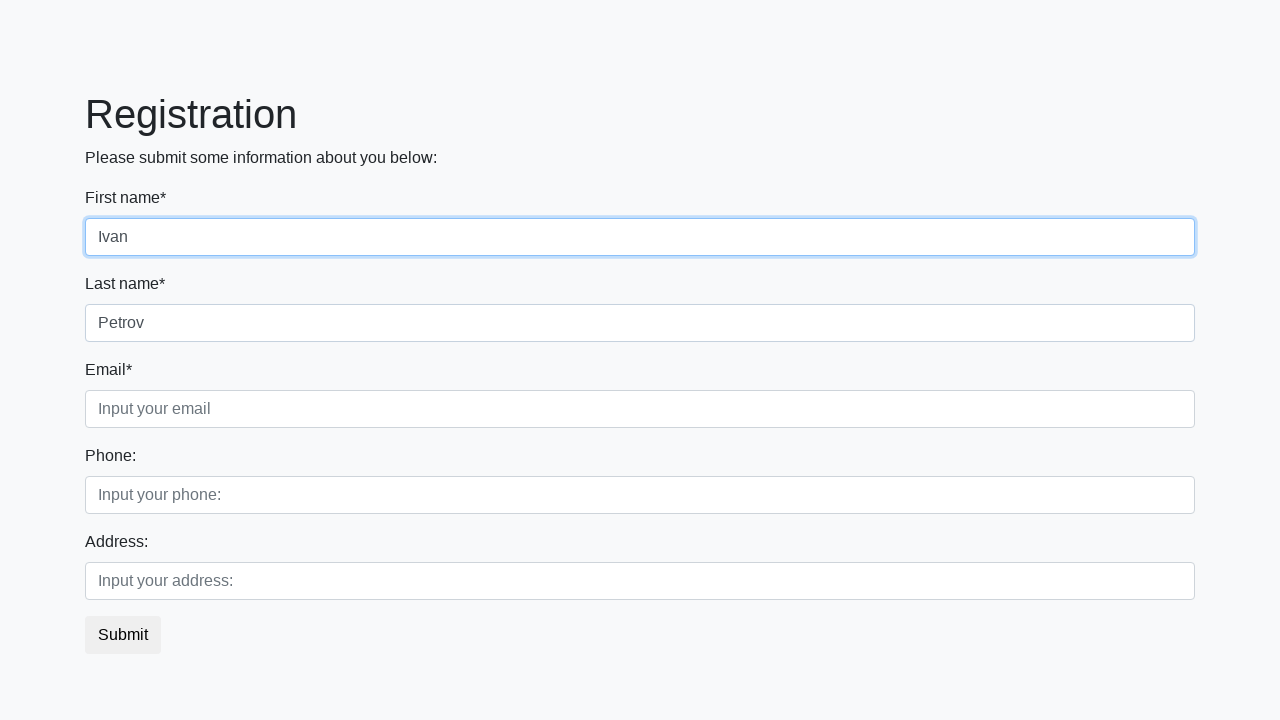

Filled email field with 'test@example.com' on .first_block .third
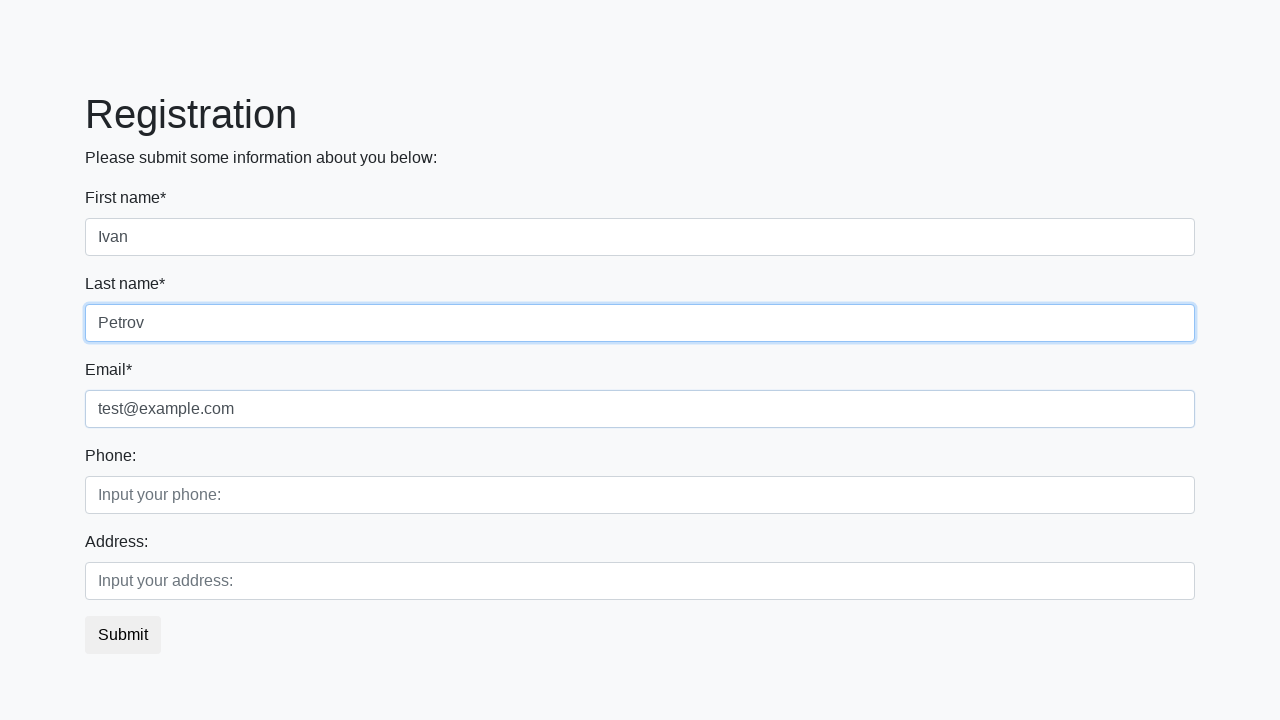

Clicked registration submit button at (123, 635) on button.btn
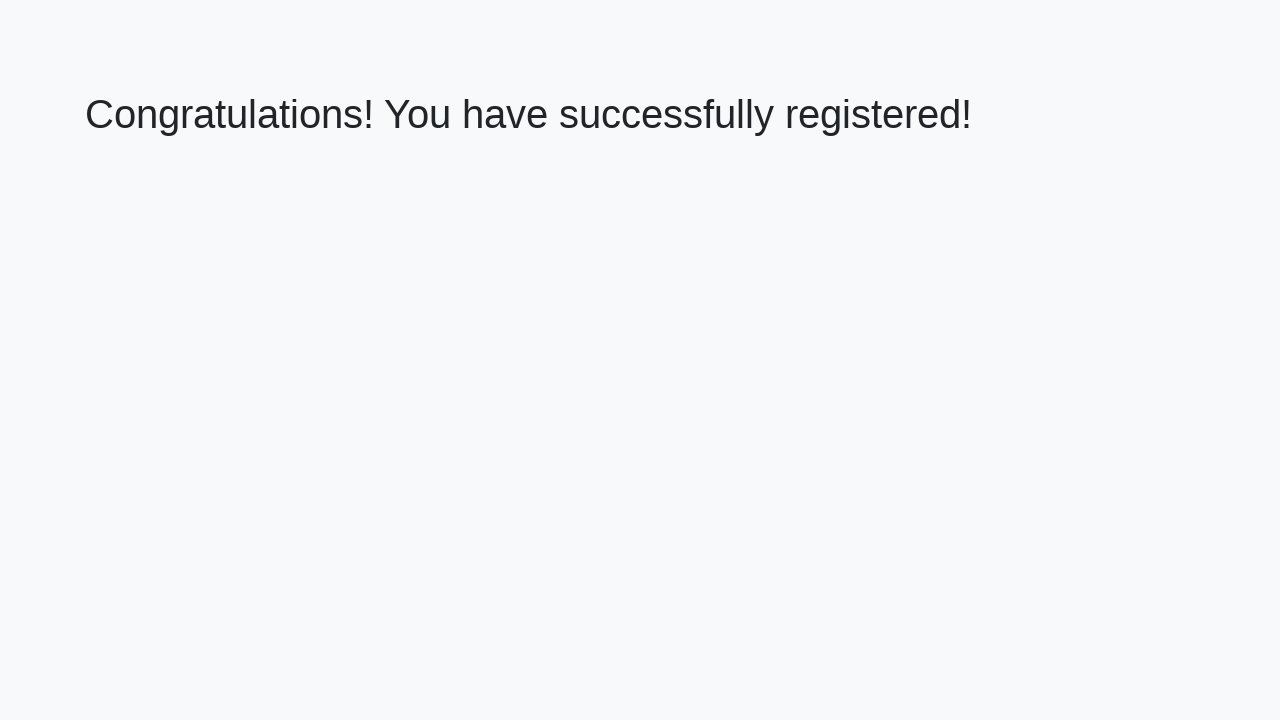

Success message appeared
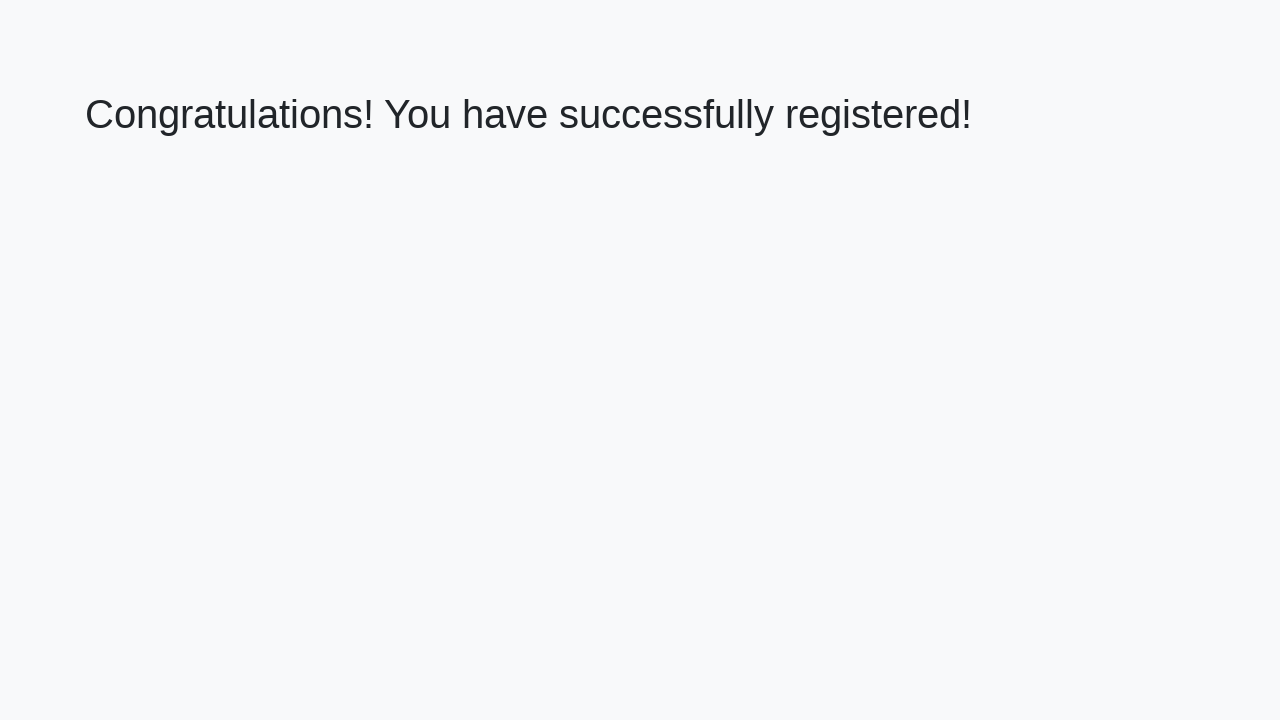

Retrieved success message text
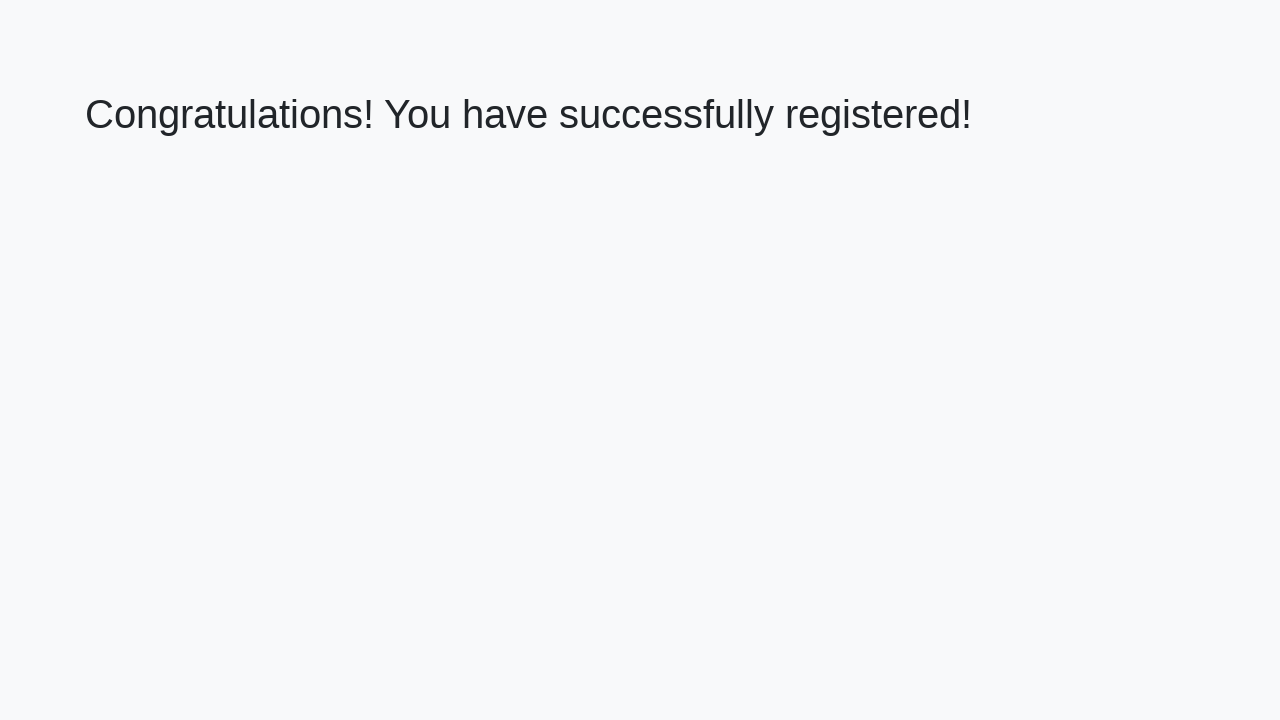

Verified registration success message matches expected text
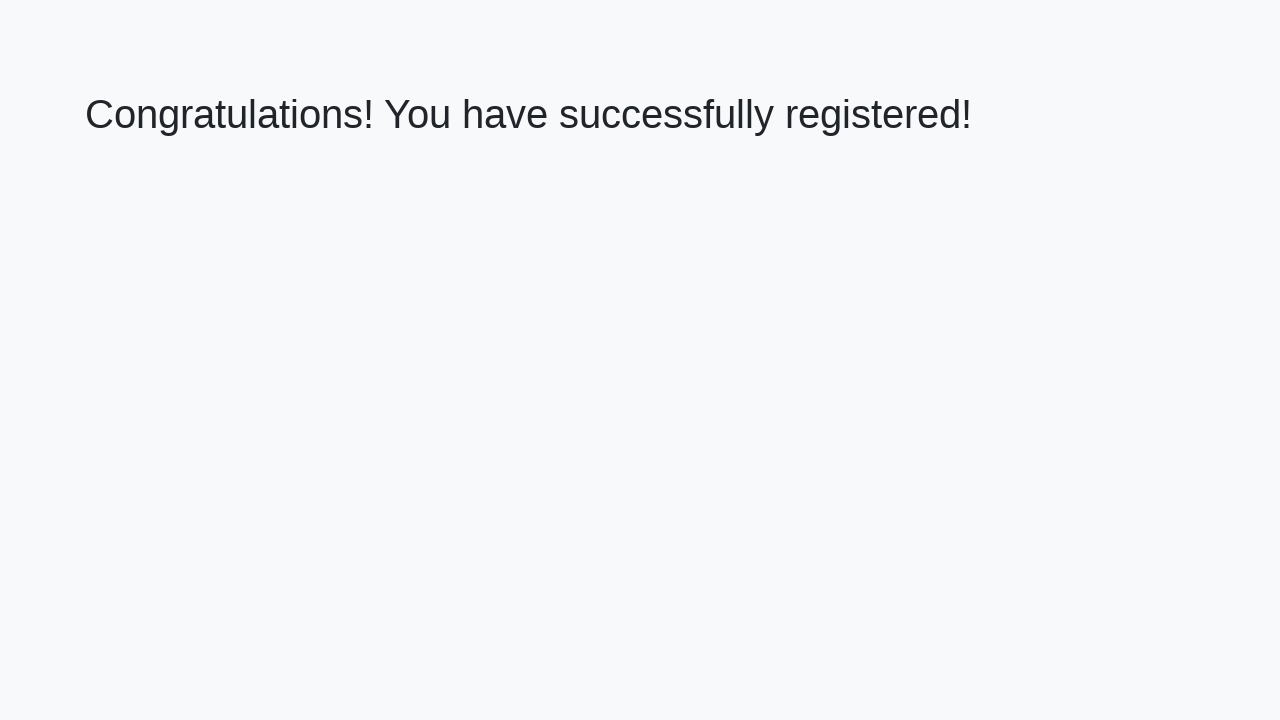

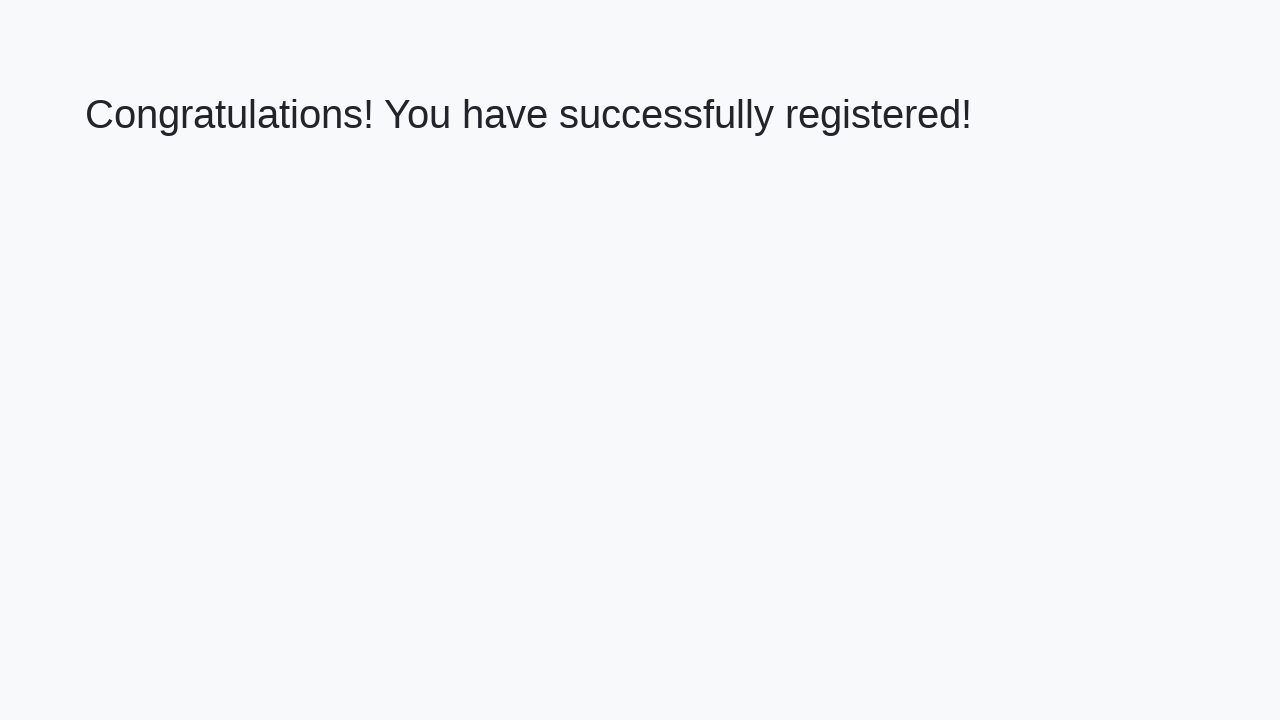